Tests right-click functionality on a button element and verifies the success message appears

Starting URL: https://demoqa.com/buttons

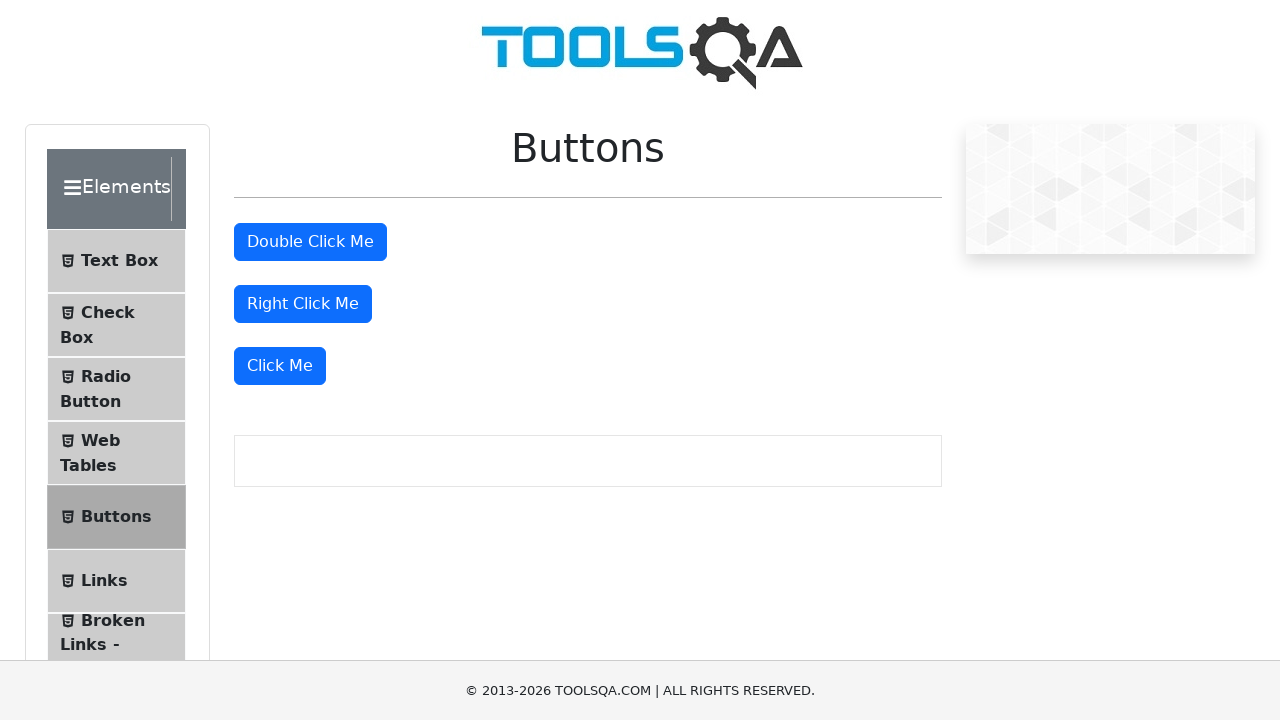

Located right-click button element
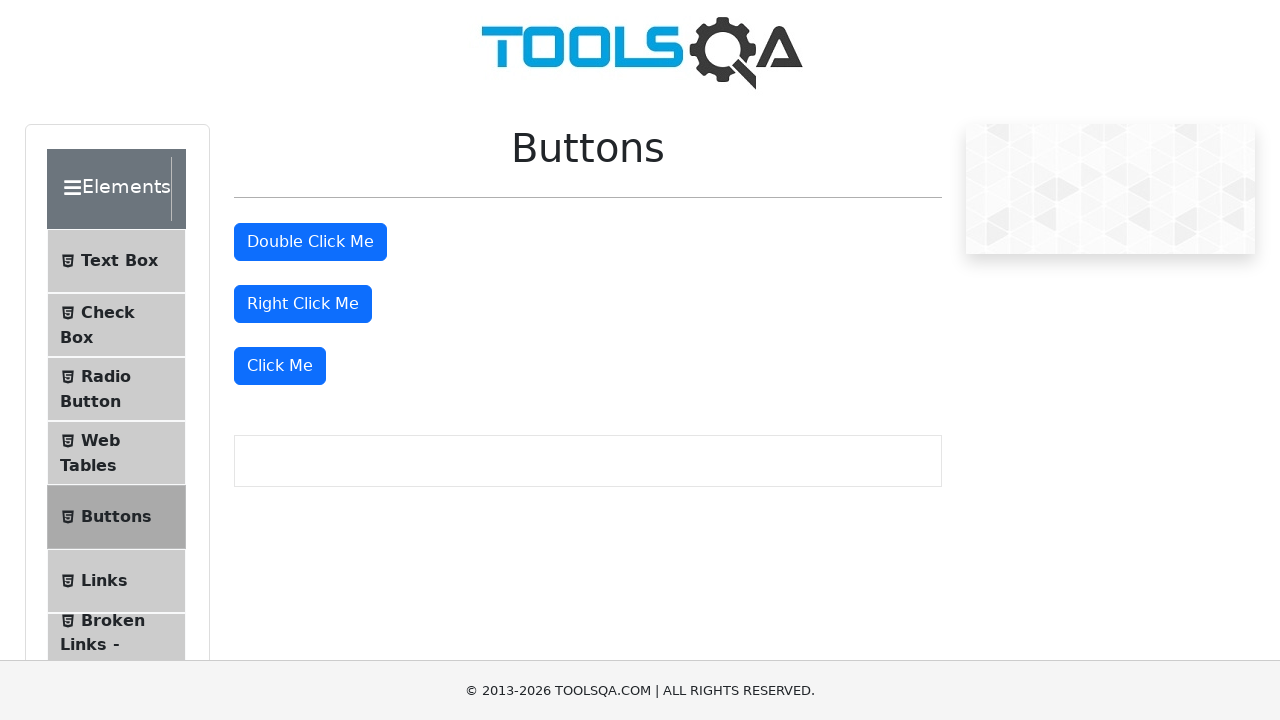

Performed right-click action on button at (303, 304) on button#rightClickBtn
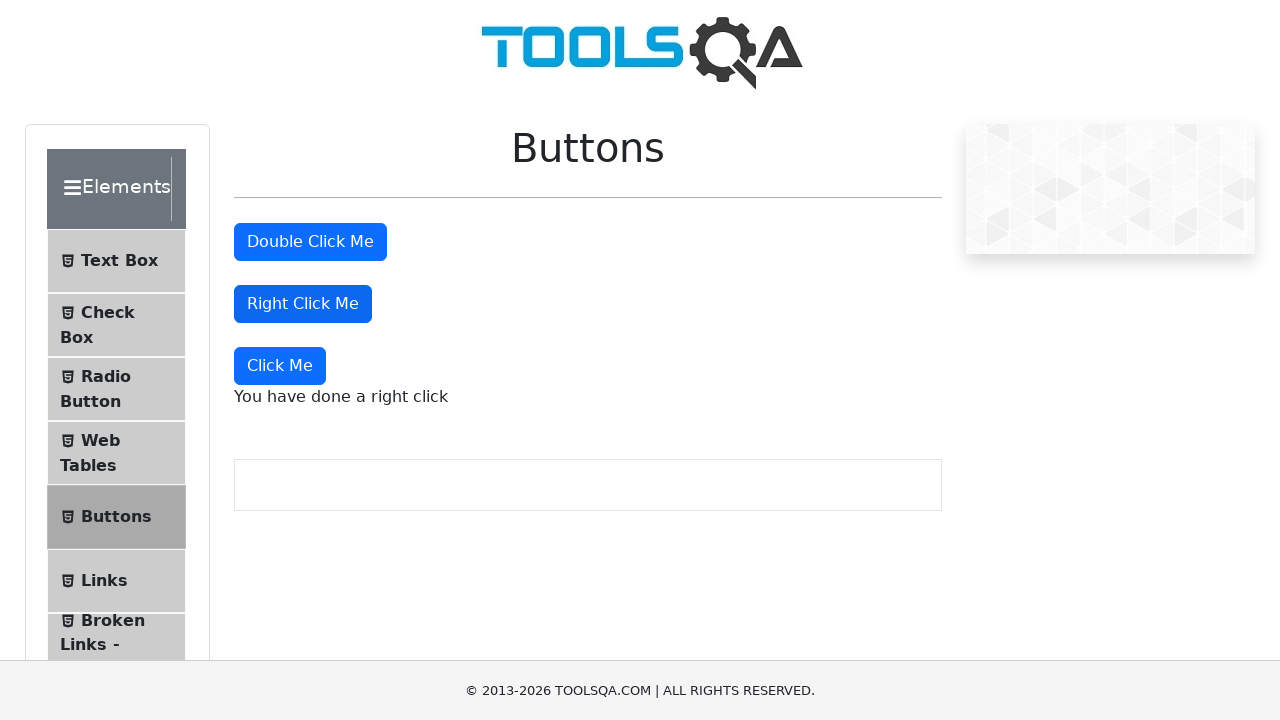

Right-click success message appeared
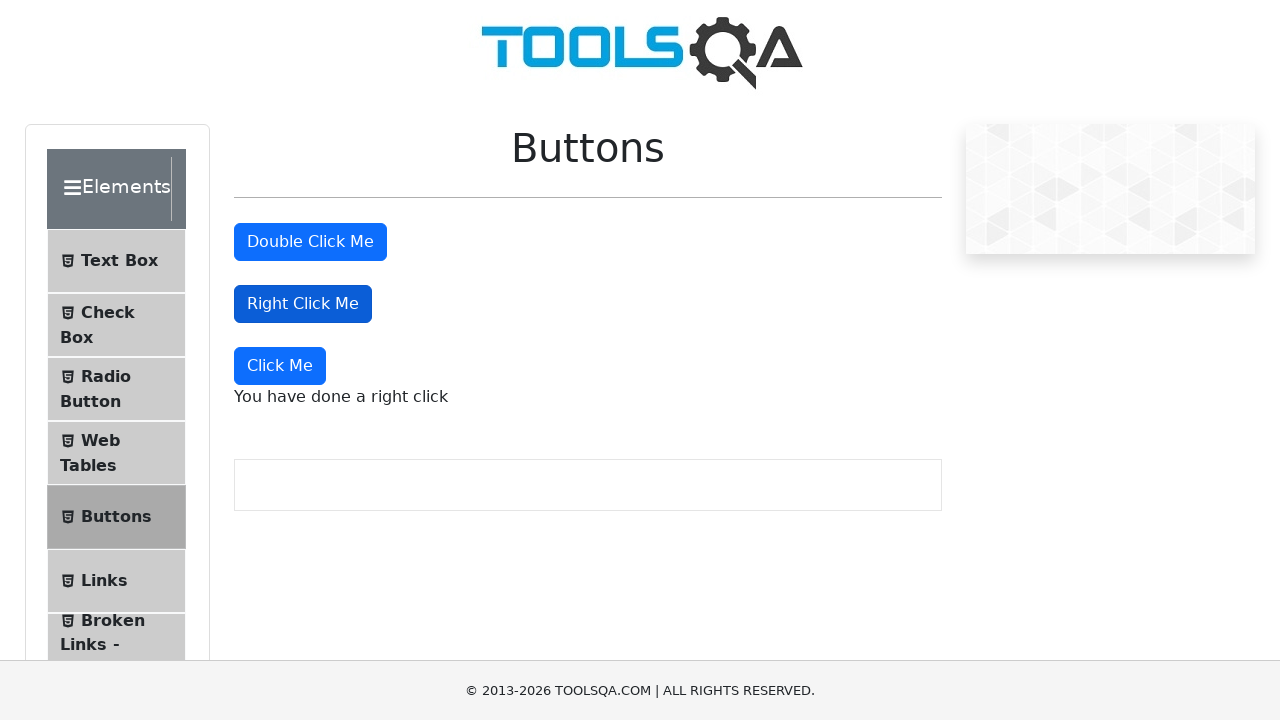

Located right-click message element
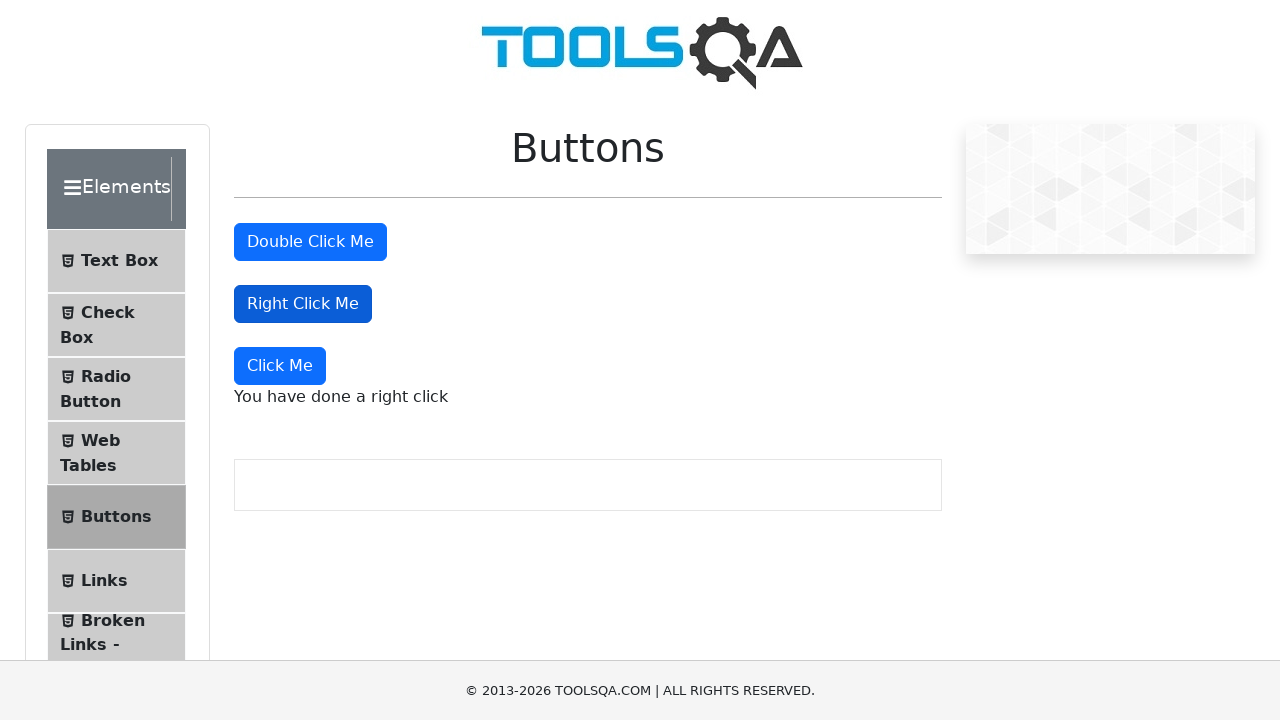

Verified message text is 'You have done a right click'
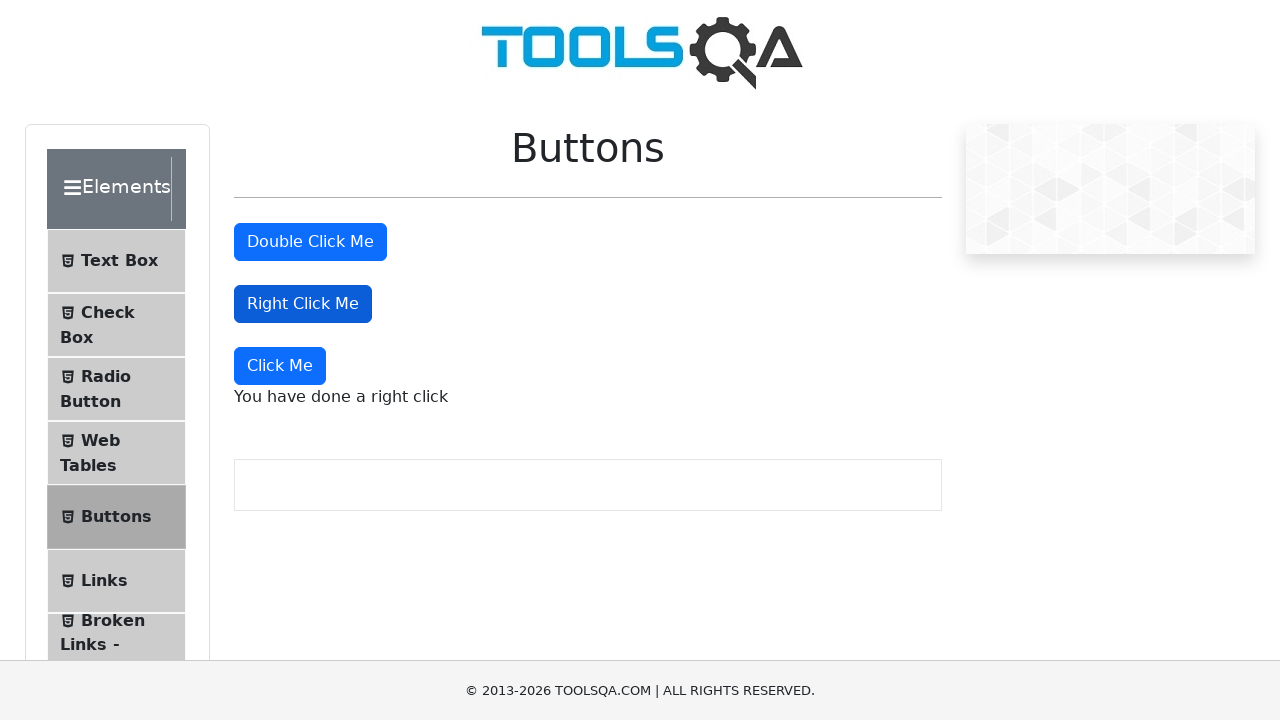

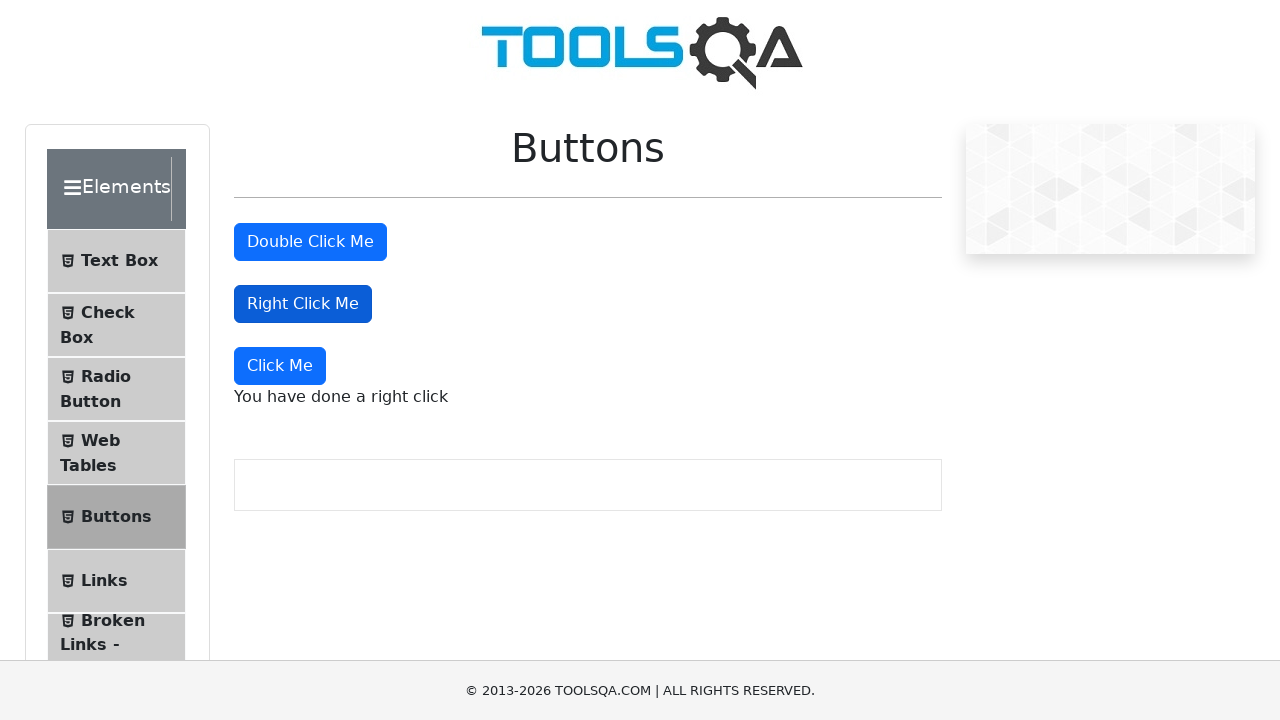